Tests AJAX functionality by clicking a button and waiting for a success message to appear after an asynchronous request completes

Starting URL: http://uitestingplayground.com/ajax

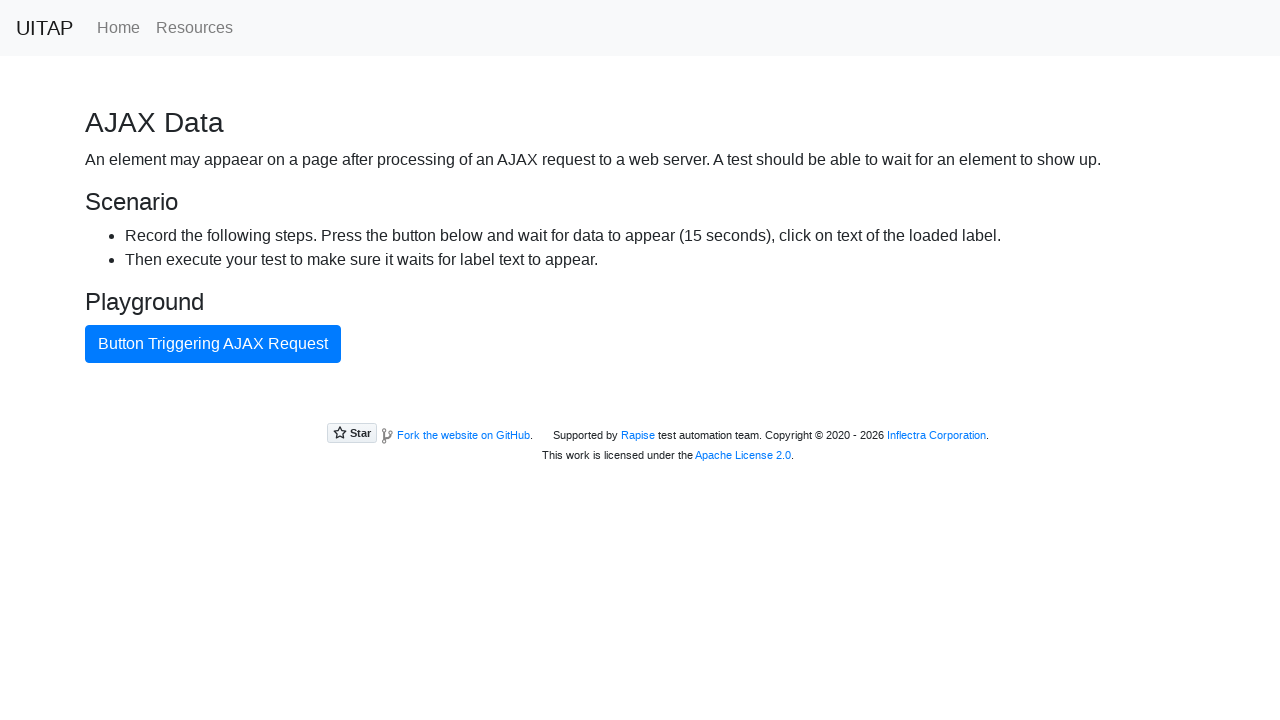

Clicked AJAX button to trigger asynchronous request at (213, 344) on #ajaxButton
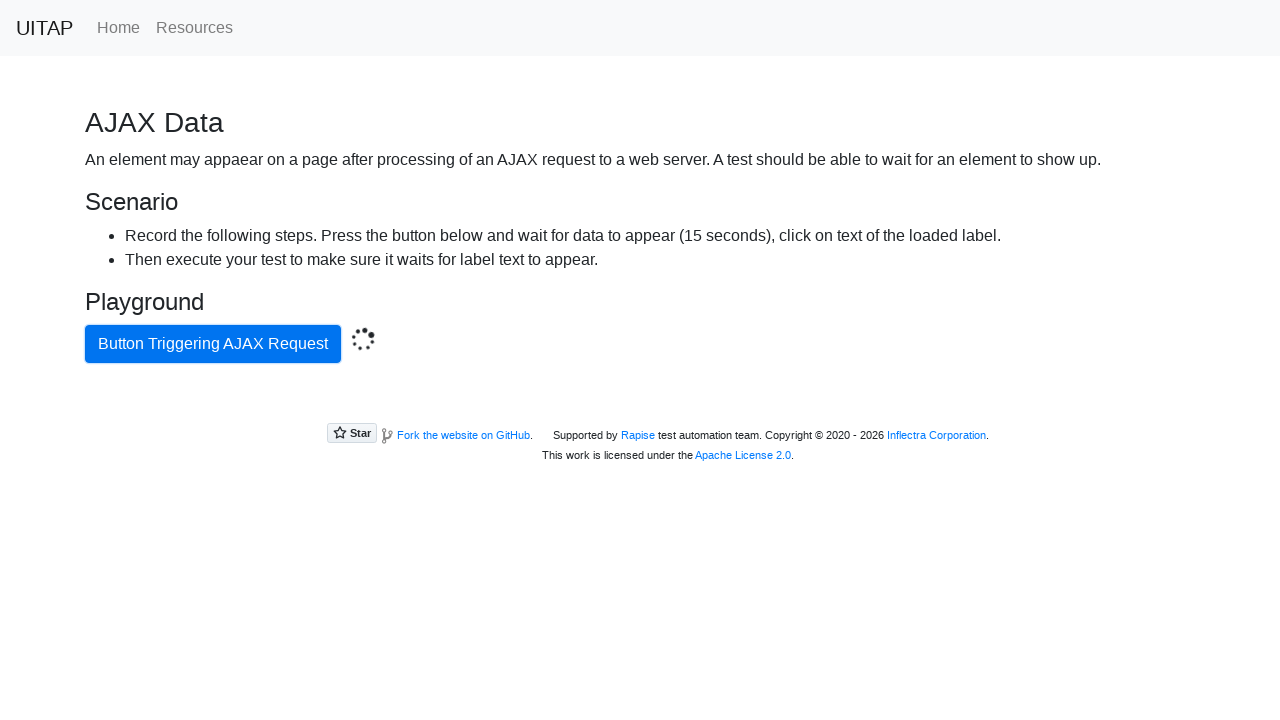

Success message appeared after AJAX request completed
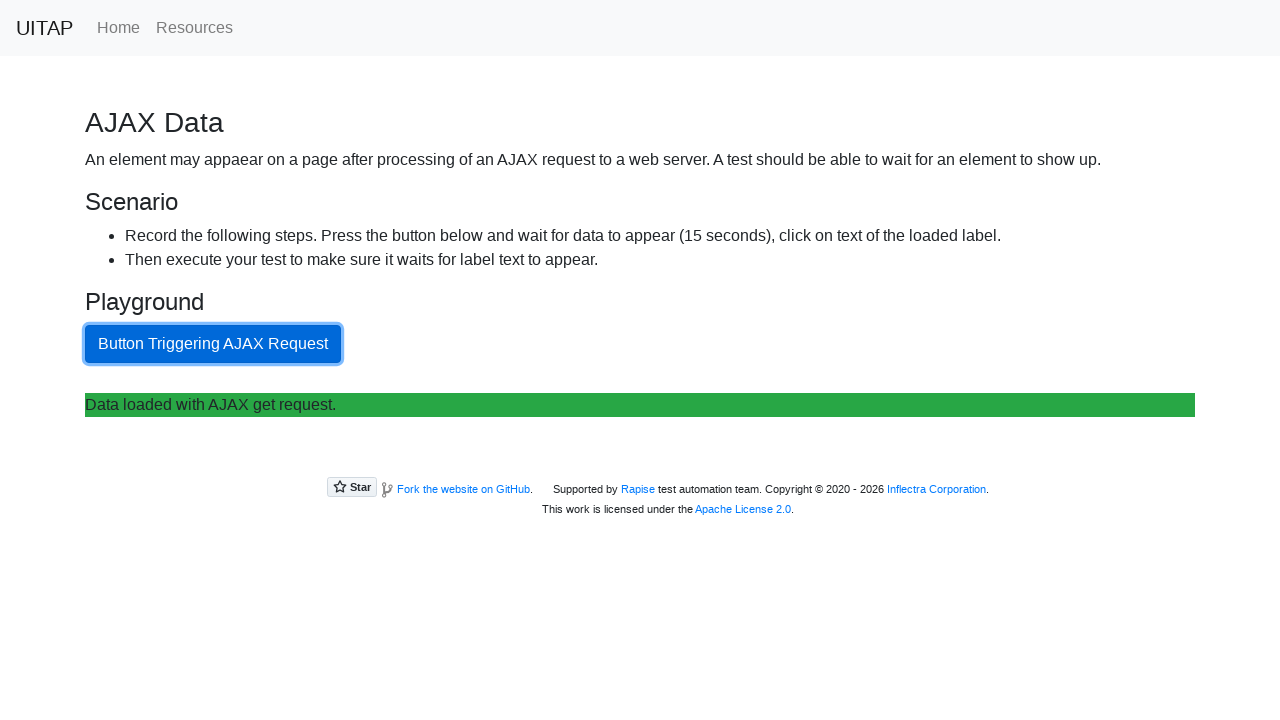

Located success message element
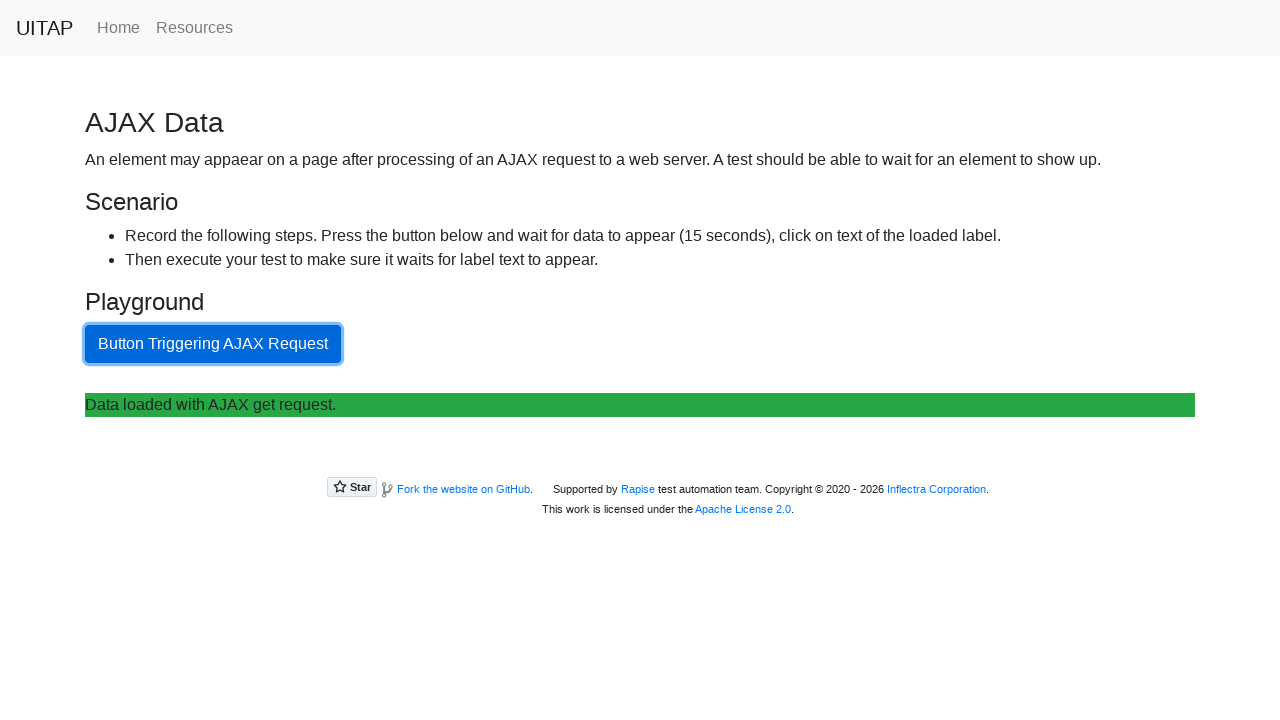

Retrieved success message text: Data loaded with AJAX get request.
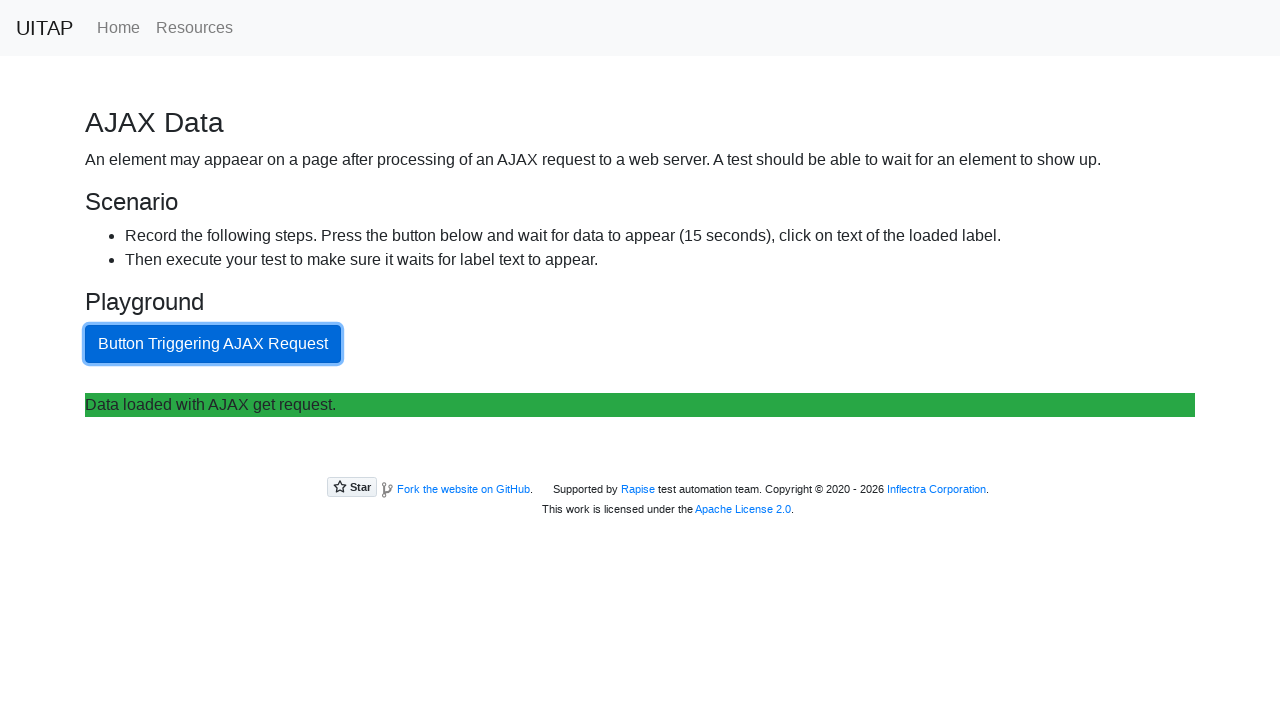

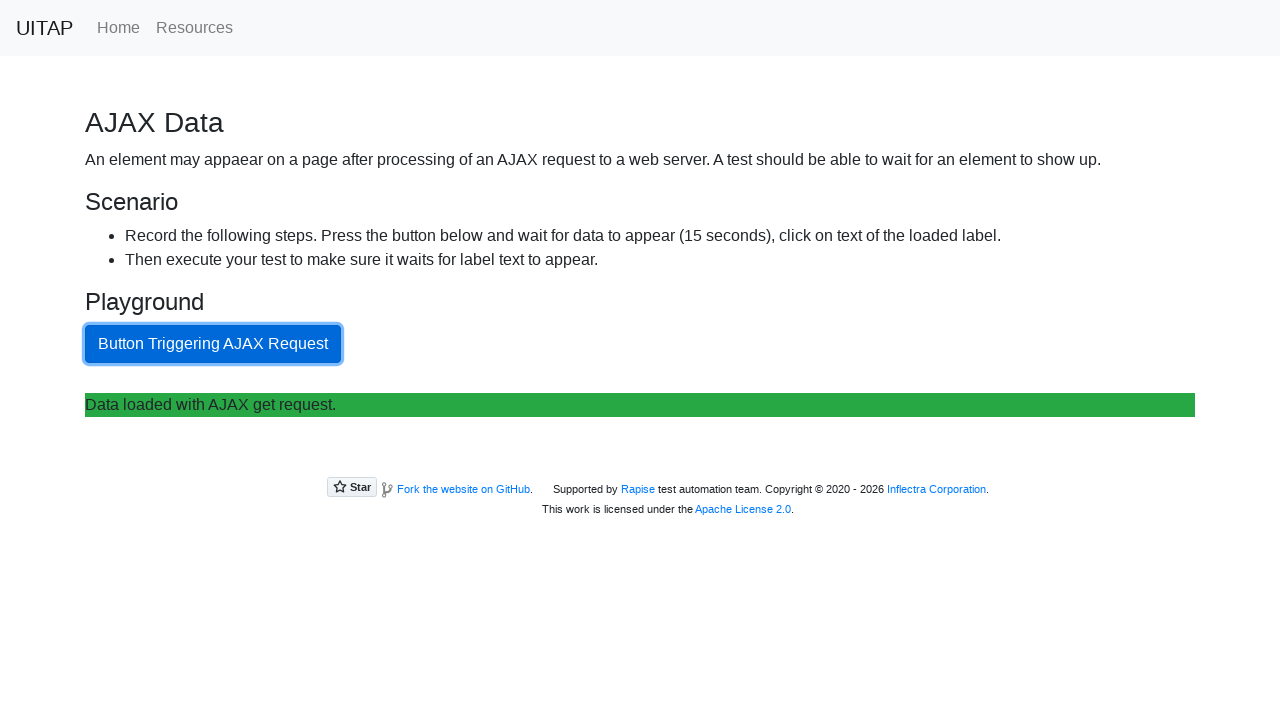